Tests window handling functionality by opening a new window, switching between windows, and verifying content in both windows

Starting URL: https://the-internet.herokuapp.com/windows

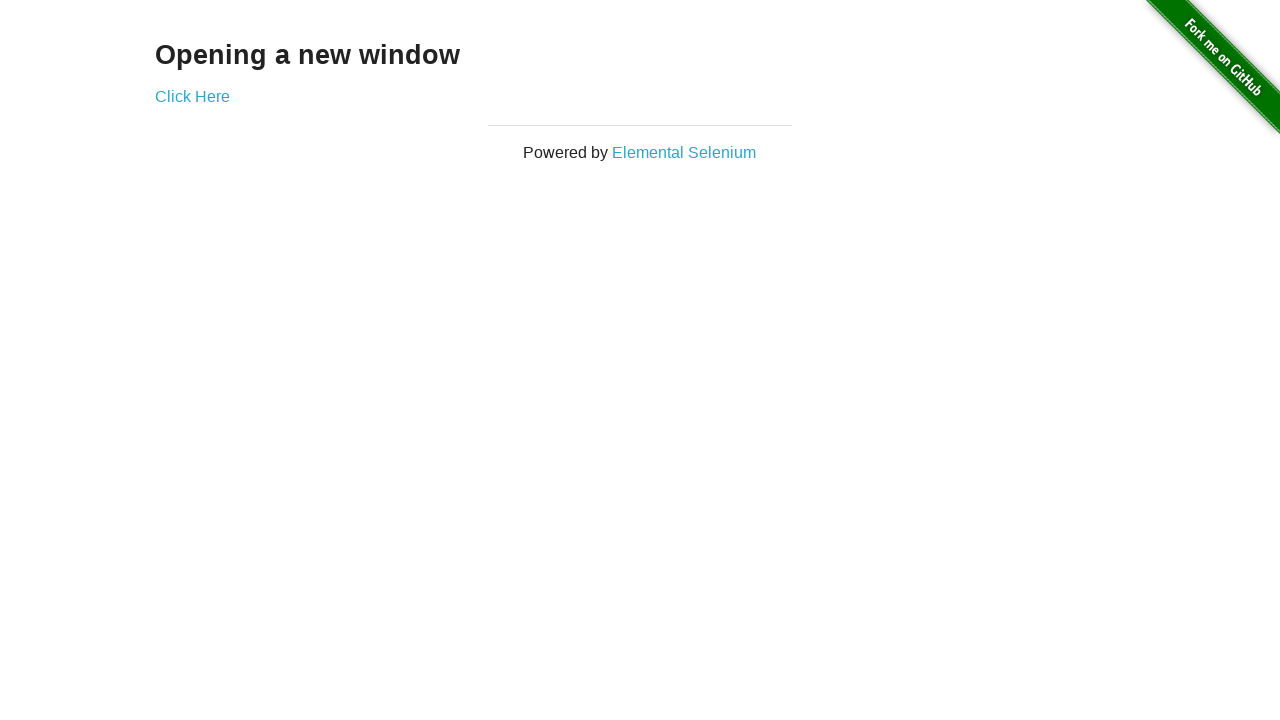

Clicked 'Click Here' link to open new window at (192, 96) on text='Click Here'
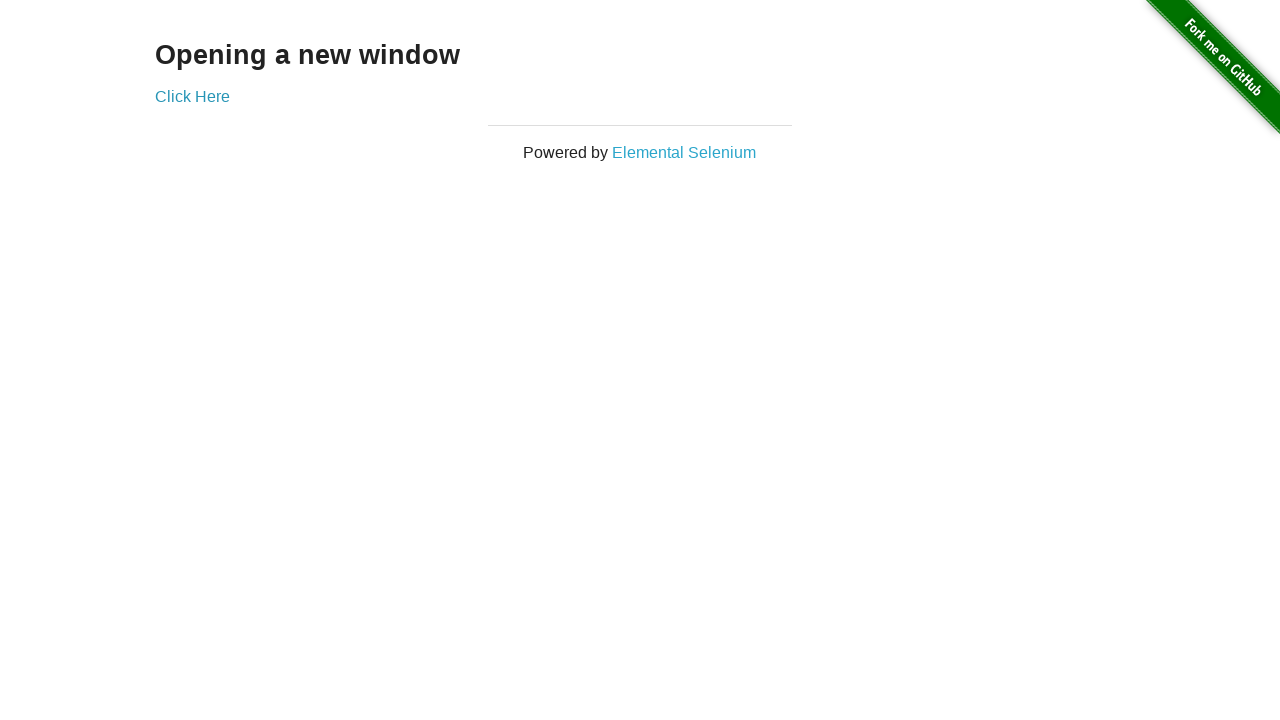

New window loaded
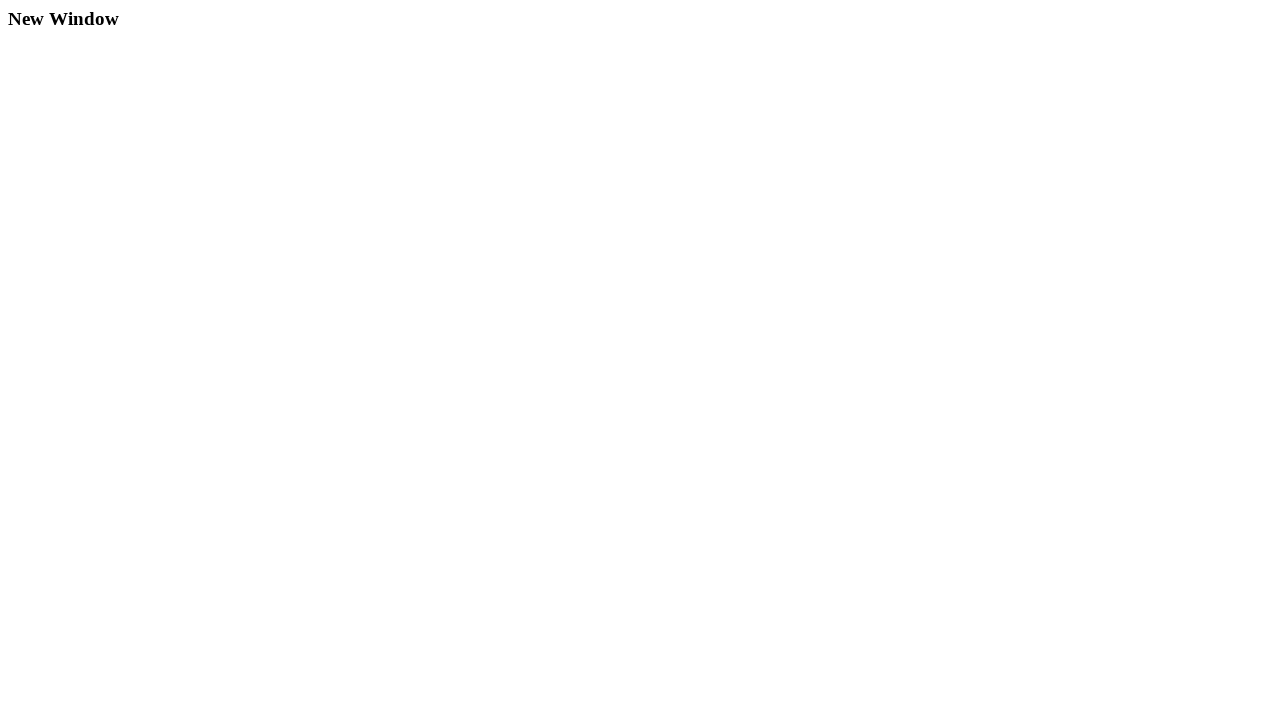

Extracted text from new window: 'New Window'
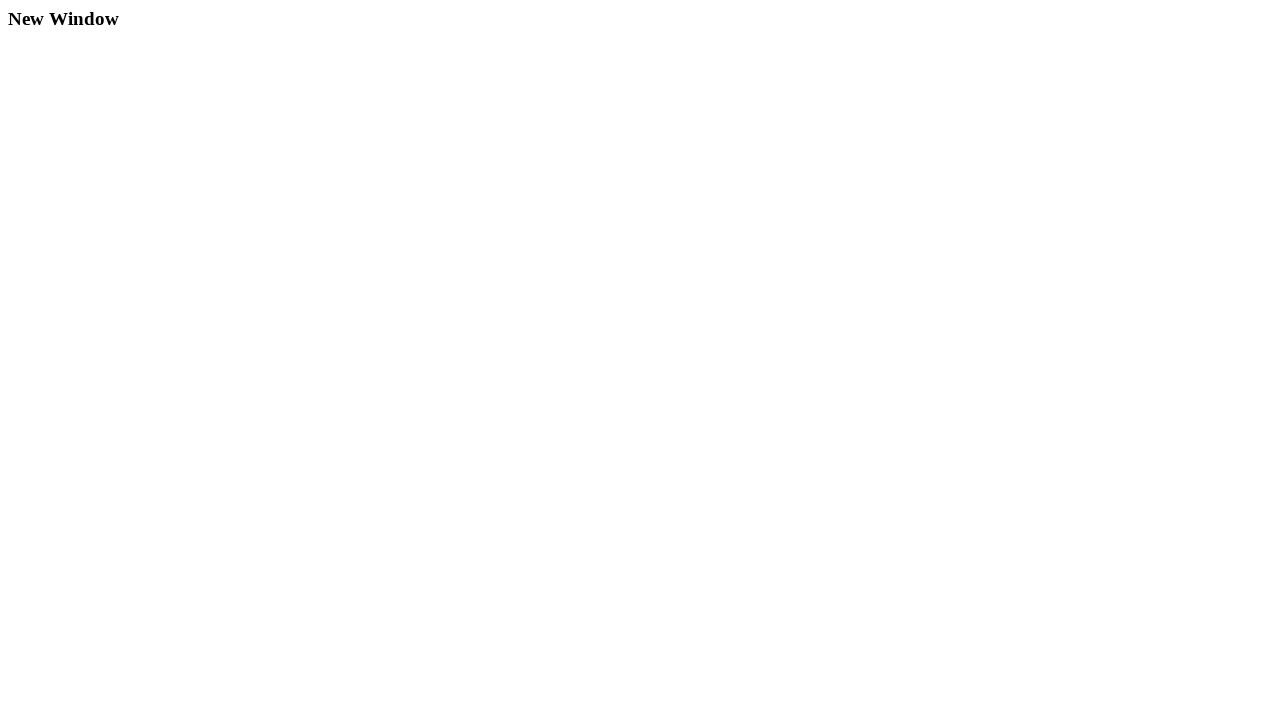

Closed the new window
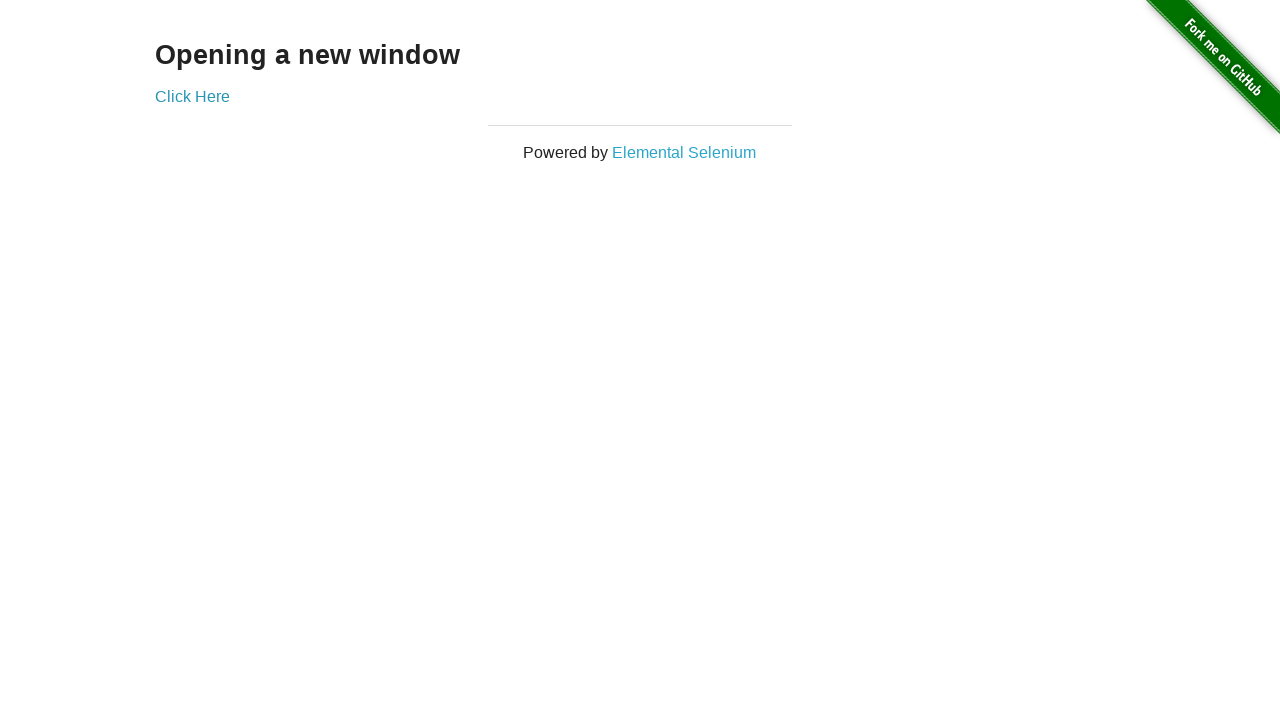

Verified original window contains 'Opening a new window' heading
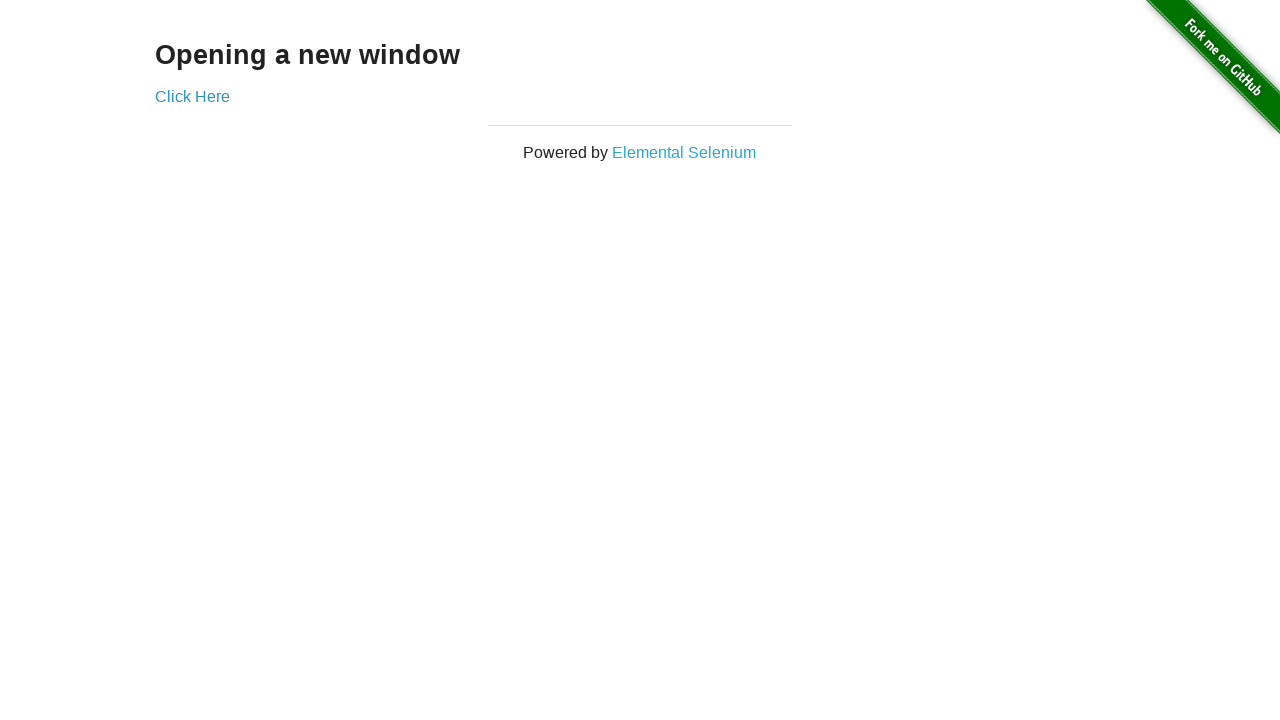

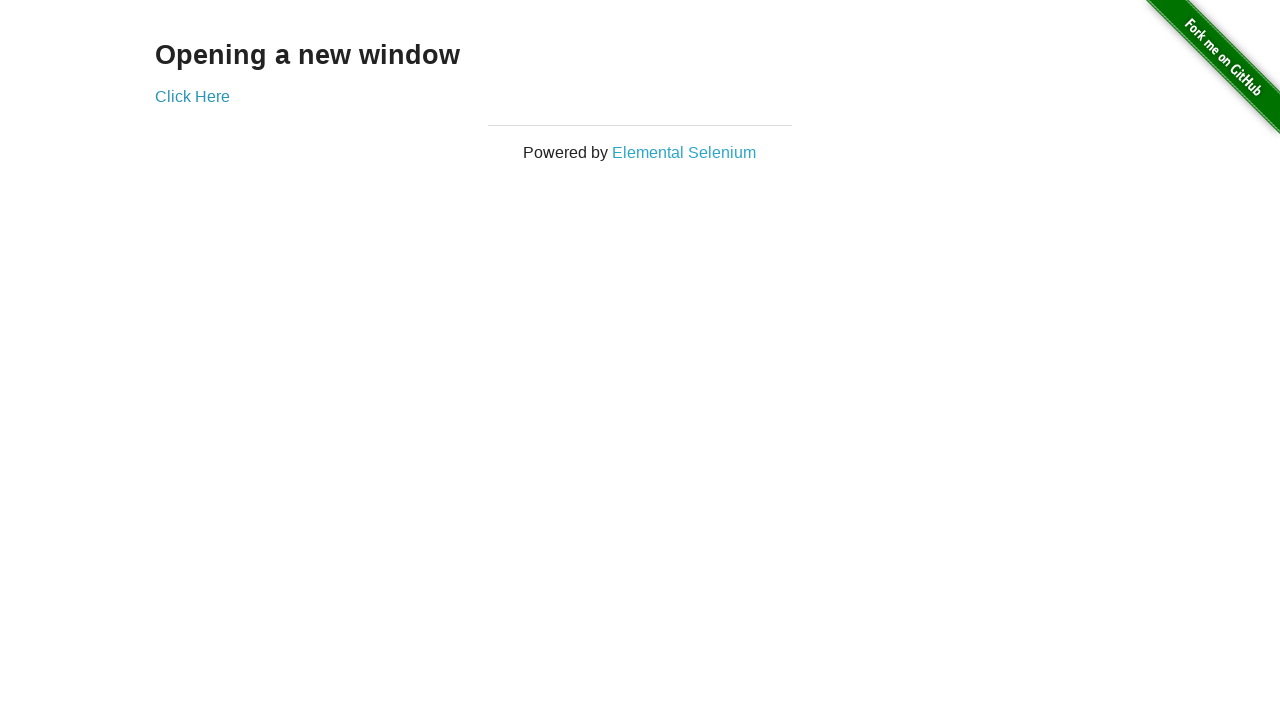